Tests click-and-hold, move to element, then release mouse button sequence

Starting URL: https://crossbrowsertesting.github.io/drag-and-drop

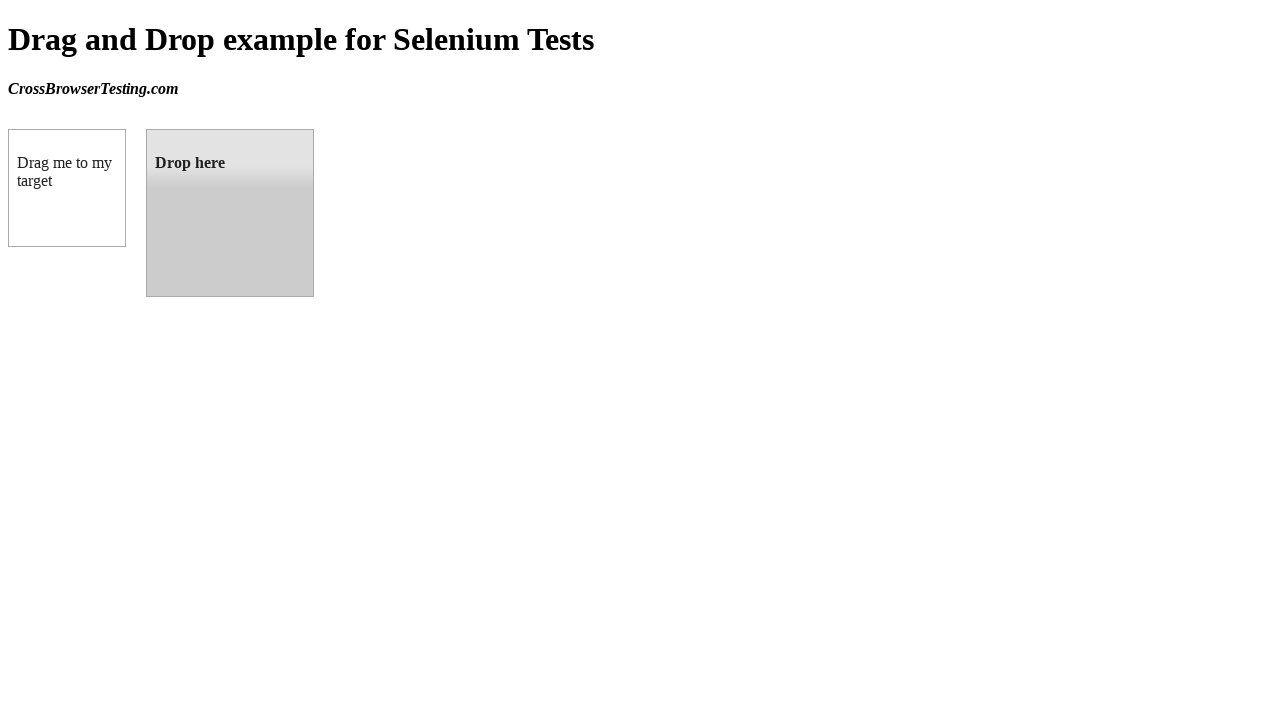

Located source element (draggable box A)
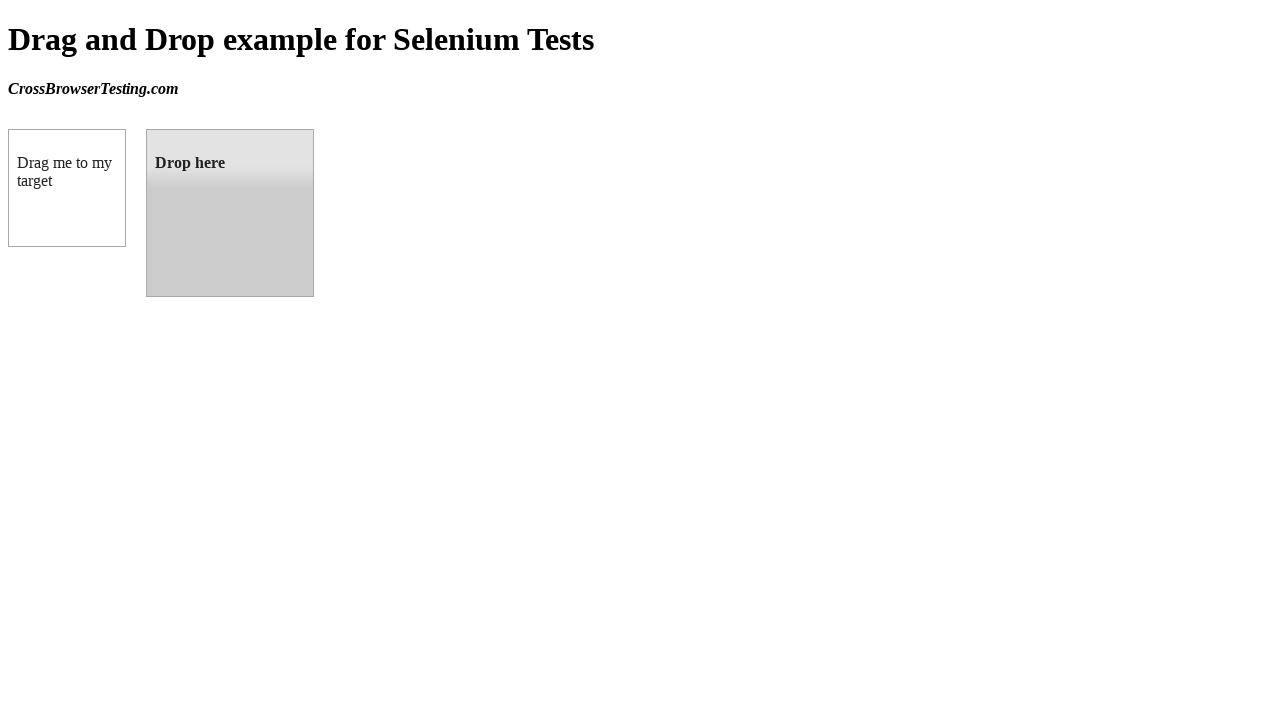

Located target element (droppable box B)
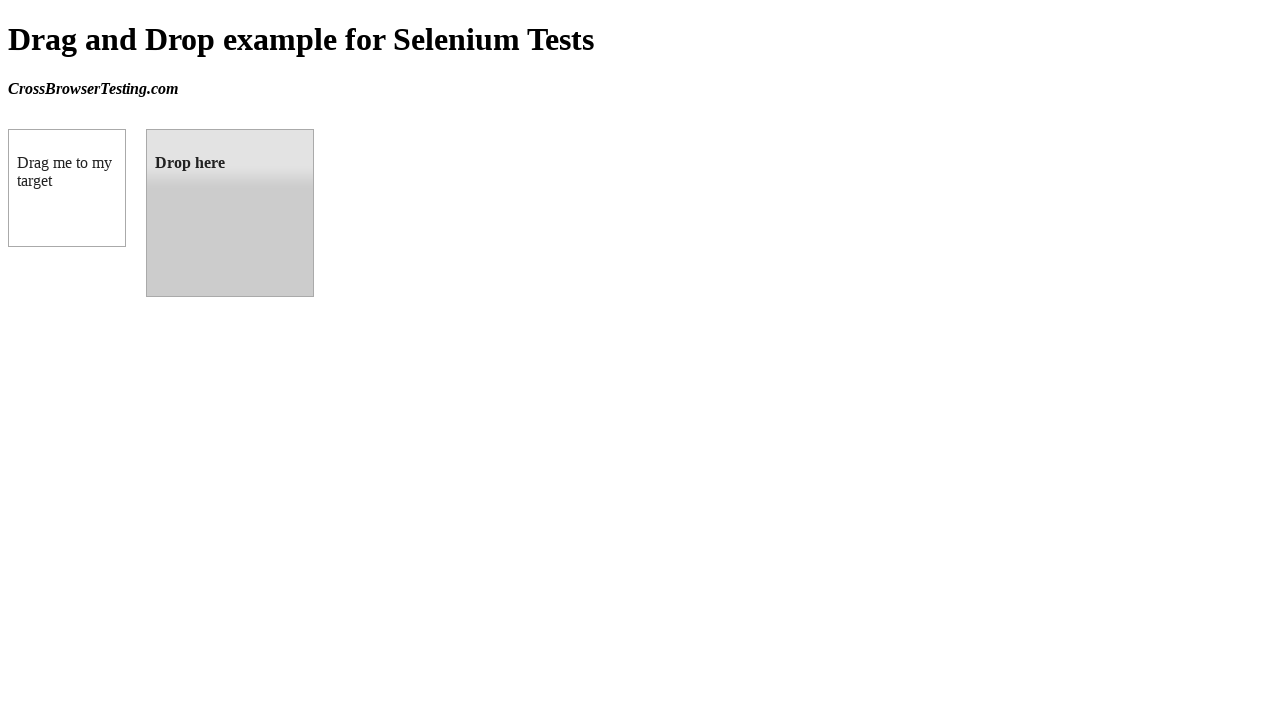

Retrieved bounding box of source element
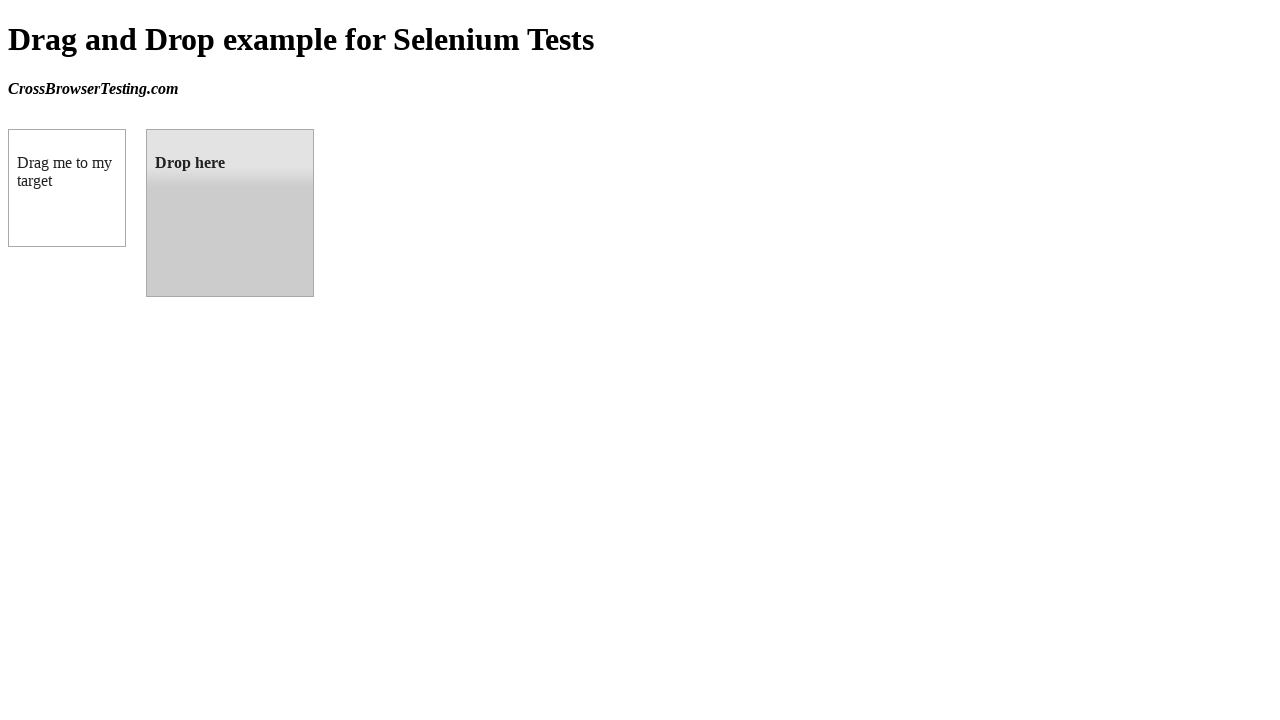

Retrieved bounding box of target element
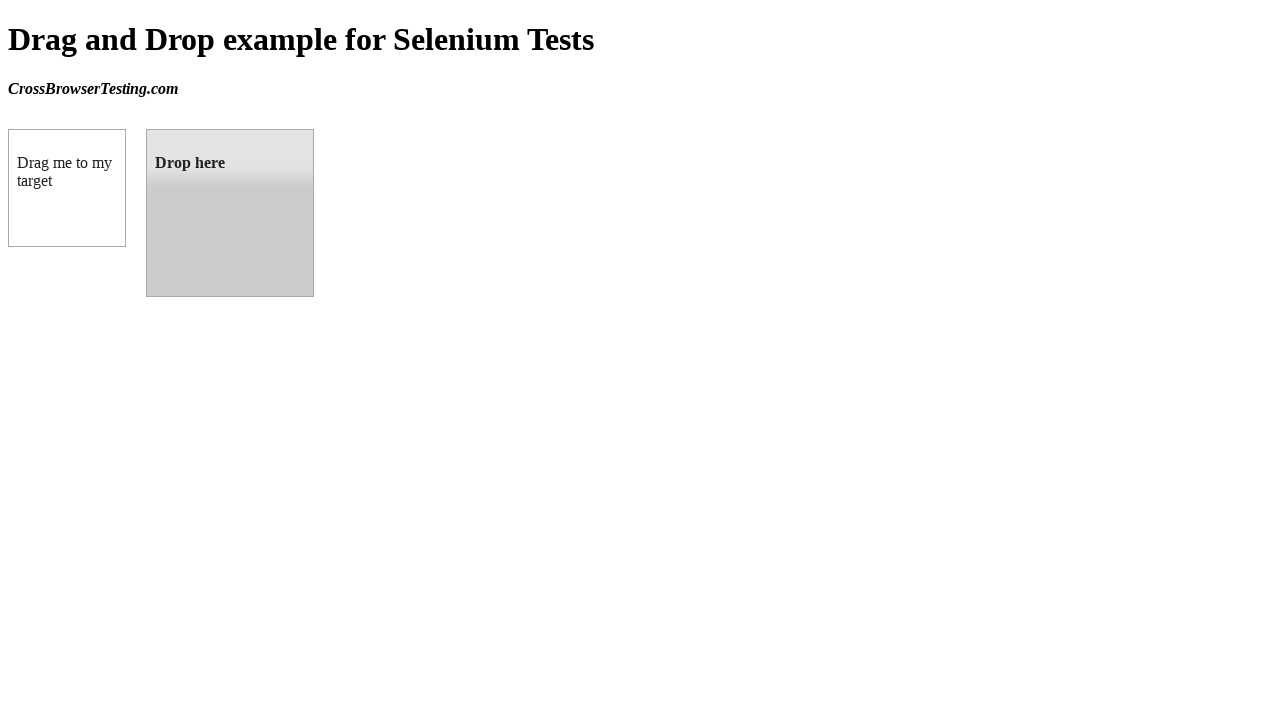

Moved mouse to center of source element at (67, 188)
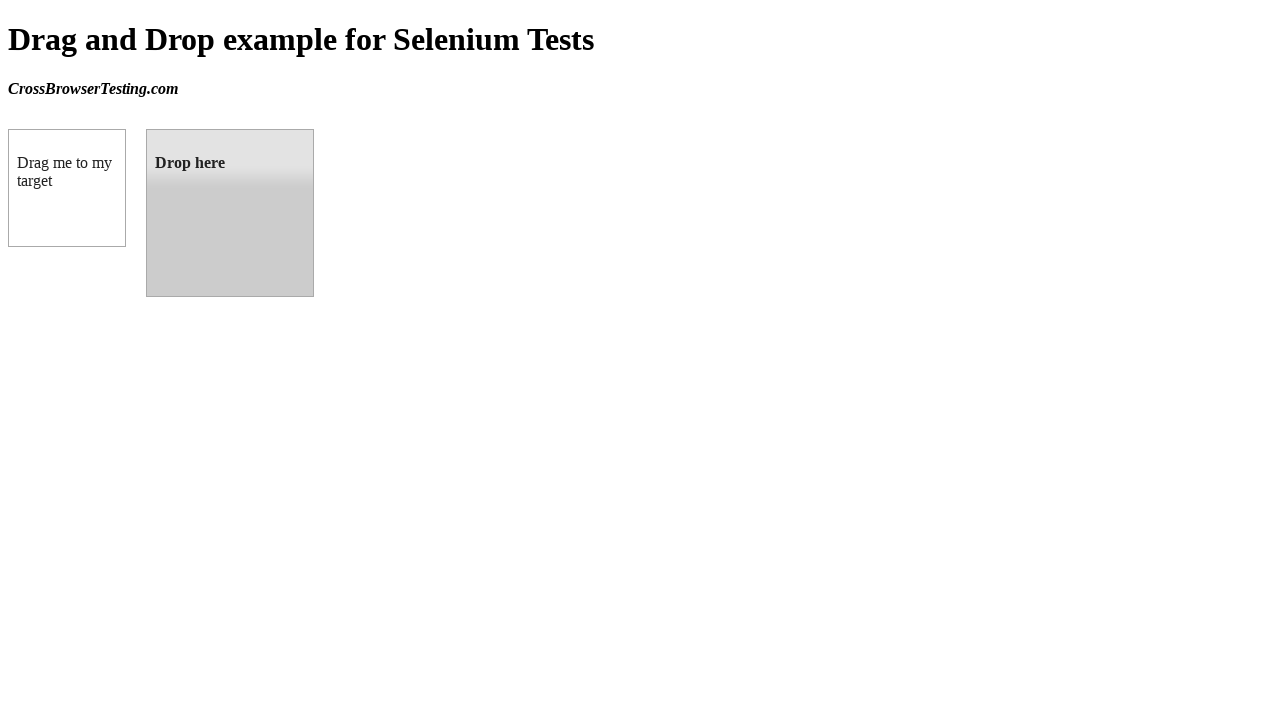

Pressed down mouse button on source element at (67, 188)
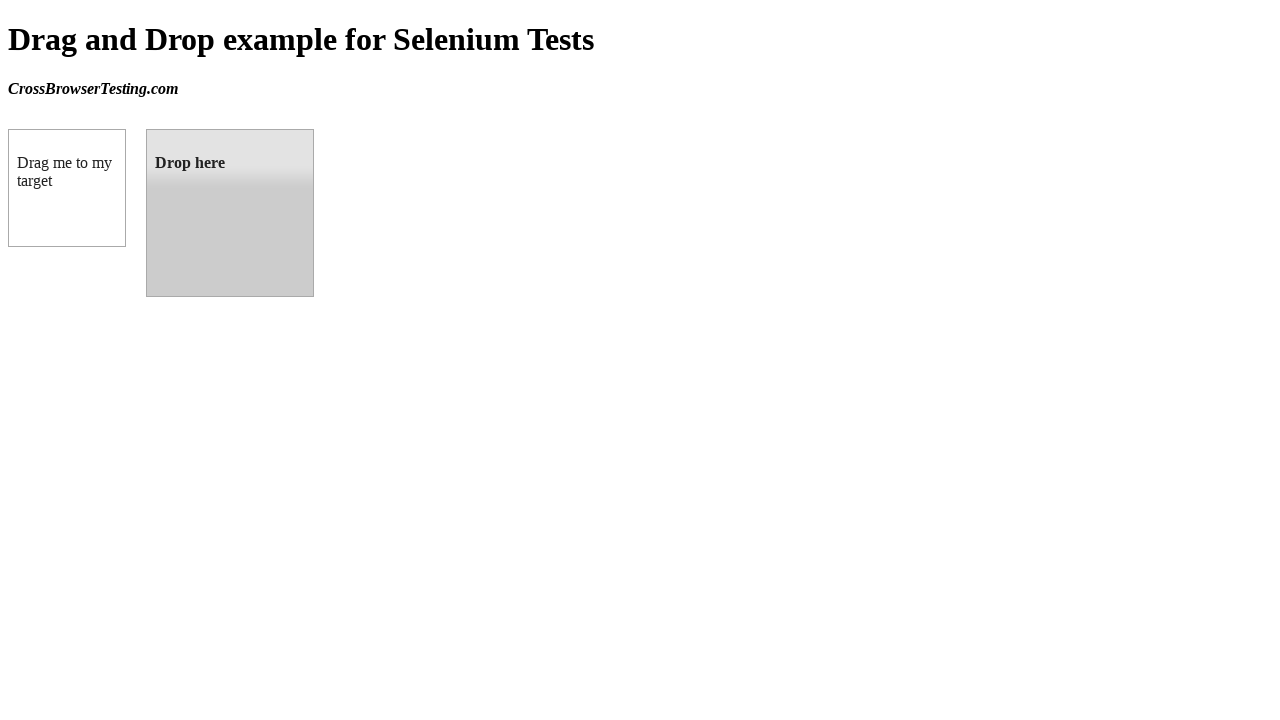

Moved mouse to center of target element while holding button at (230, 213)
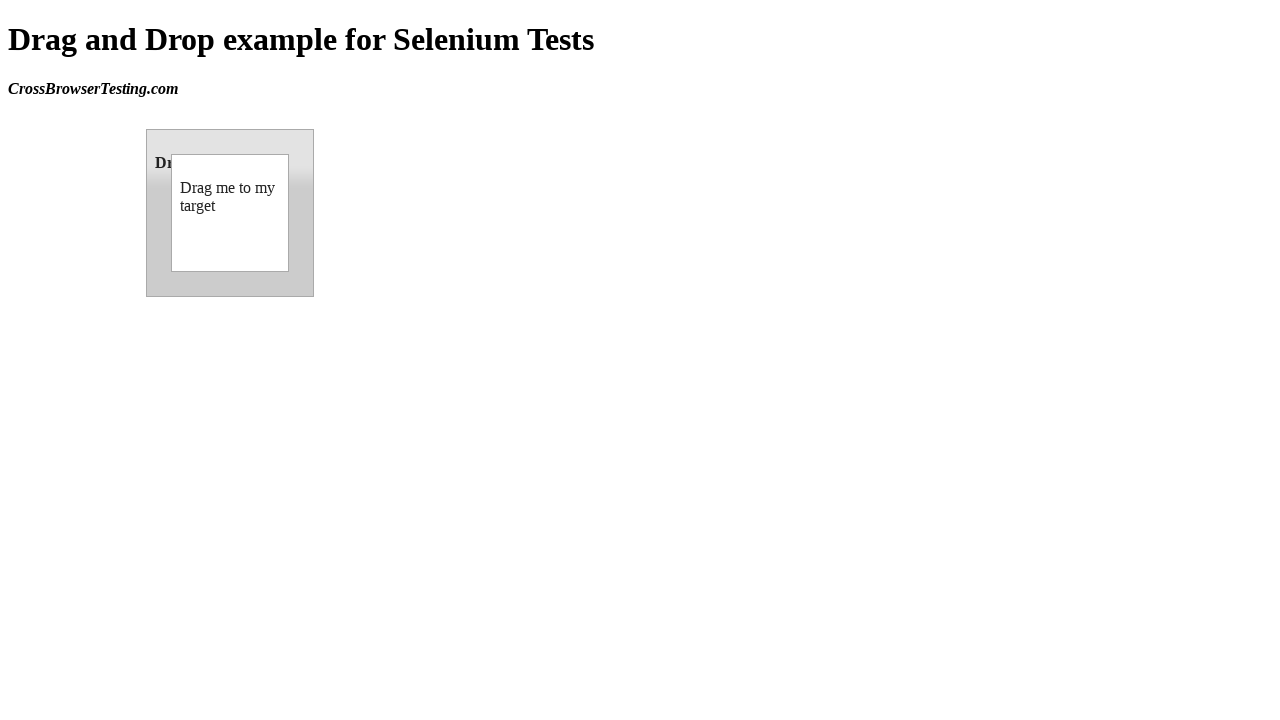

Released mouse button to drop element on target at (230, 213)
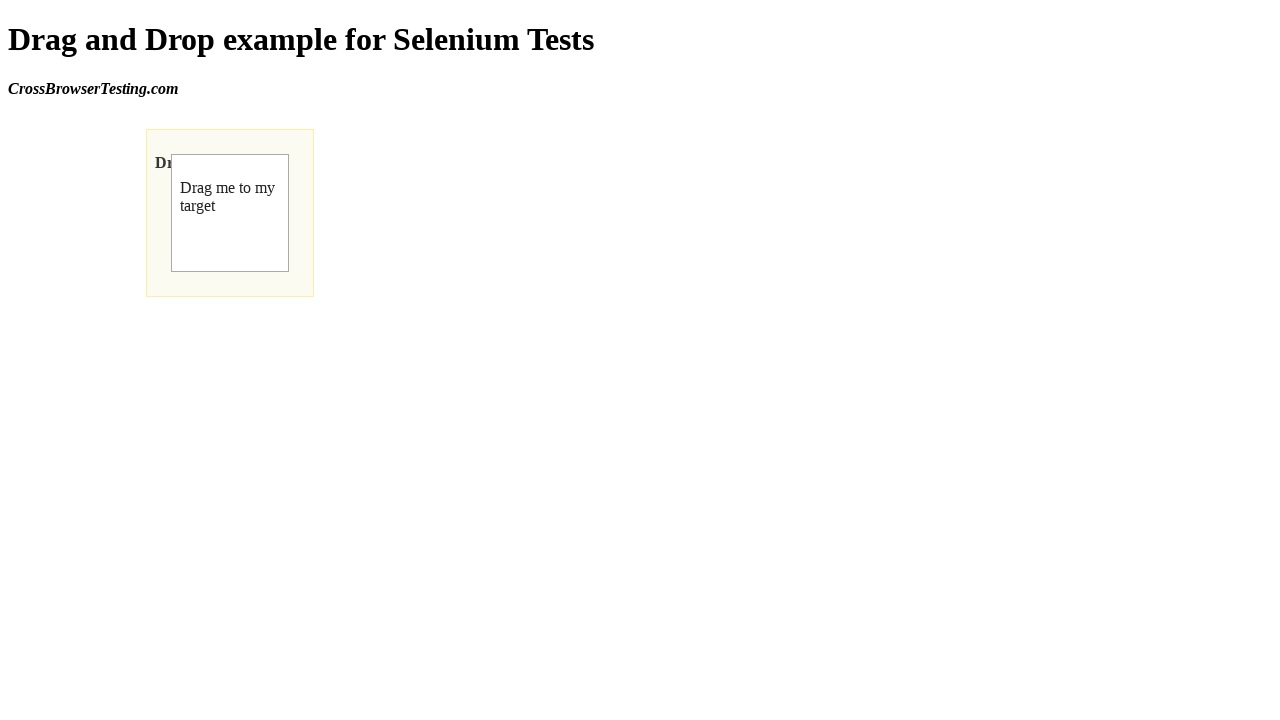

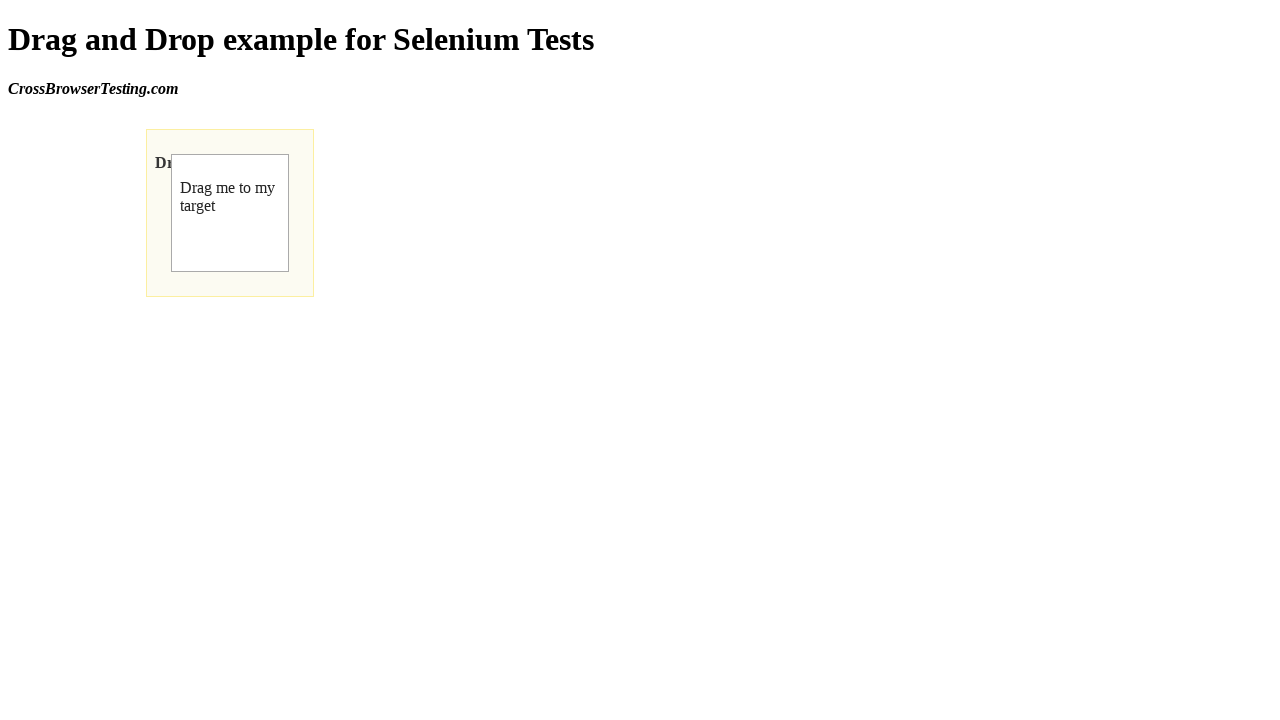